Tests the floating menu with manual mouse wheel scrolling and verifies menu items stay visible

Starting URL: https://the-internet.herokuapp.com

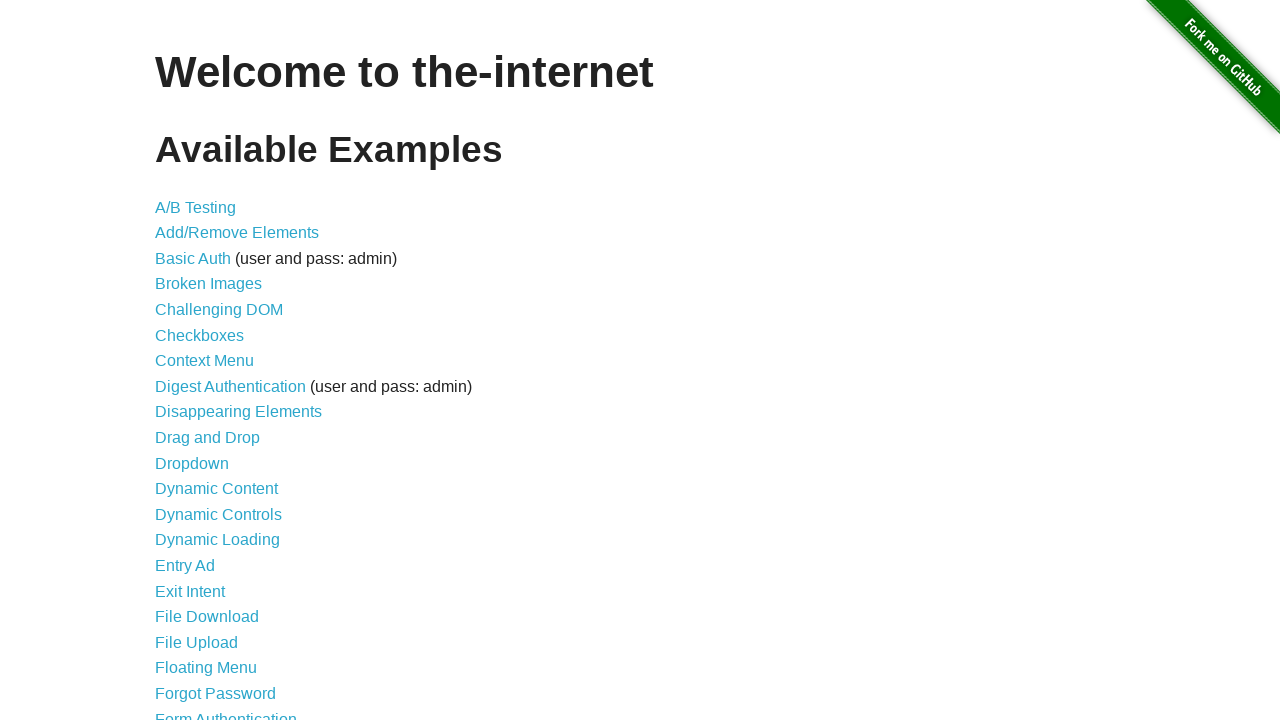

Clicked Floating Menu link at (206, 668) on internal:role=link[name="Floating Menu"i]
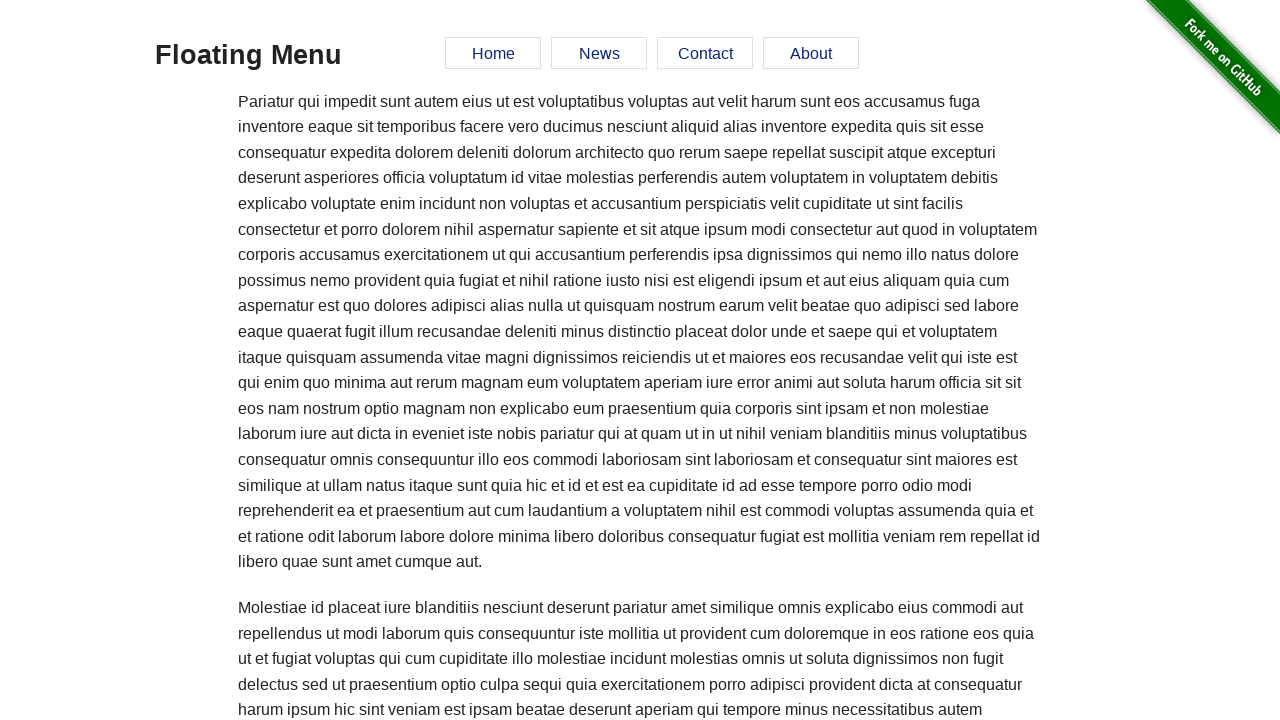

Waited 1500ms for page to load
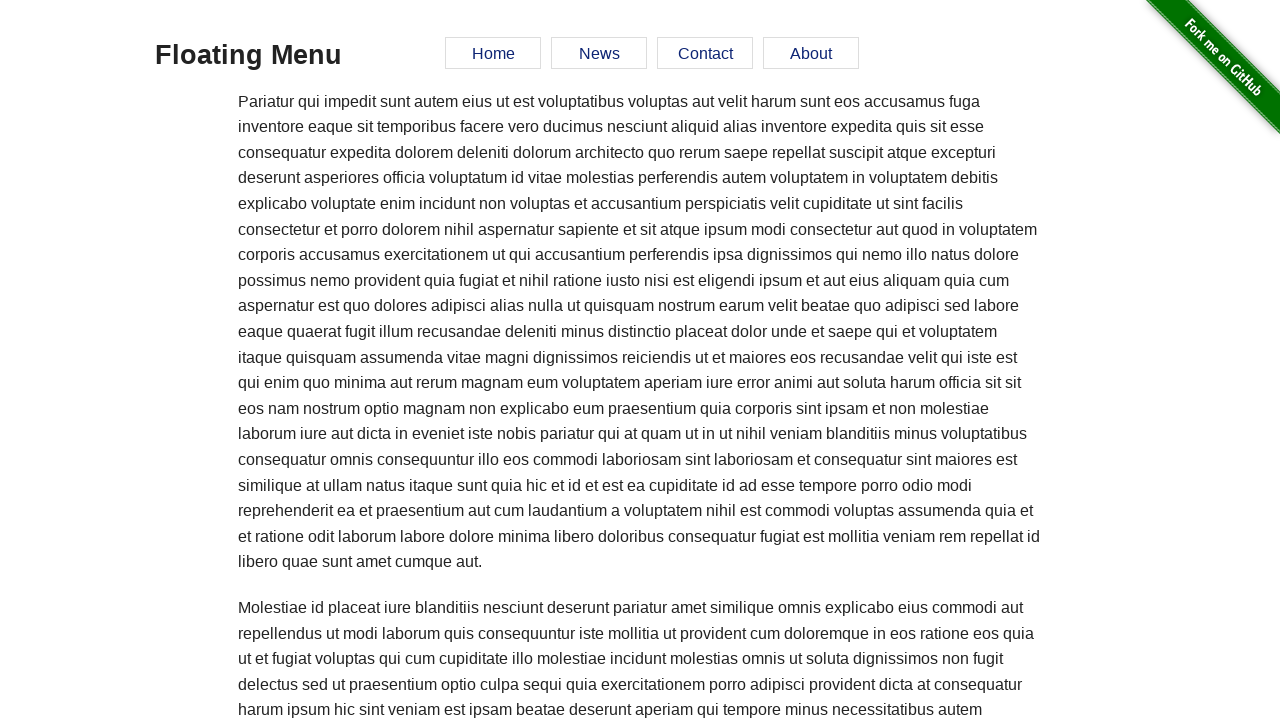

Scrolled down 1000px with mouse wheel
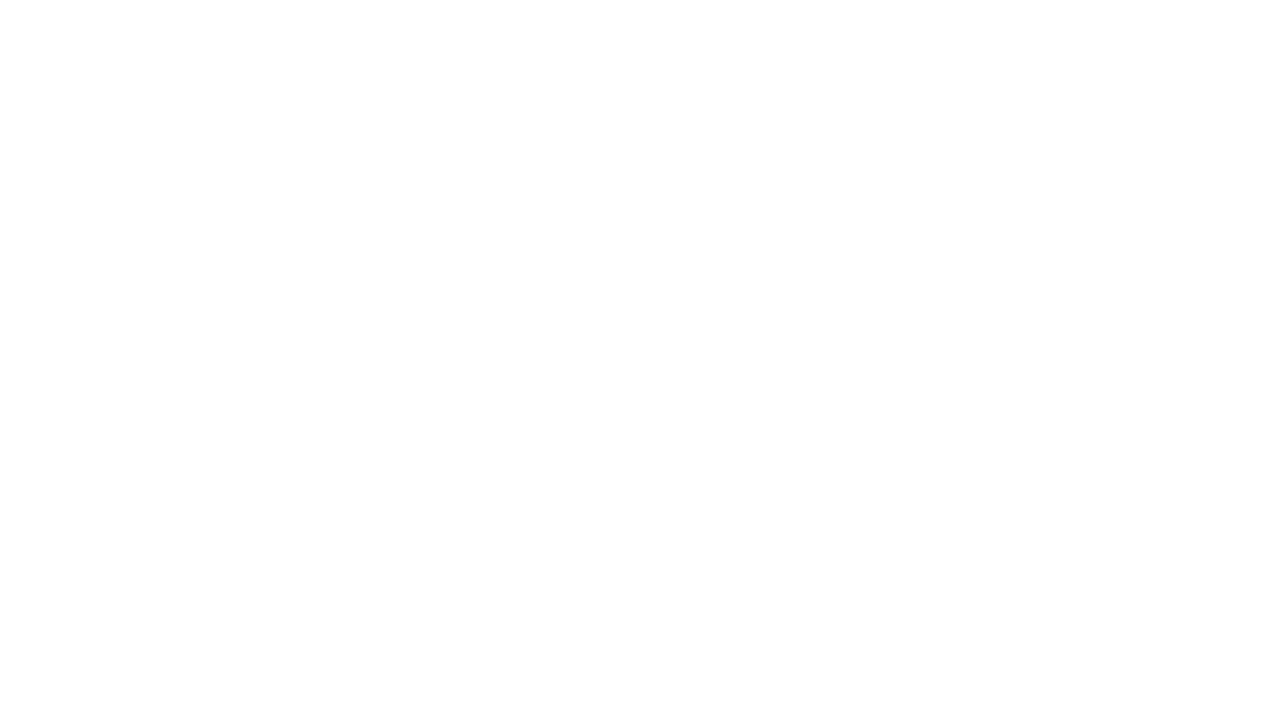

Waited 500ms after first scroll
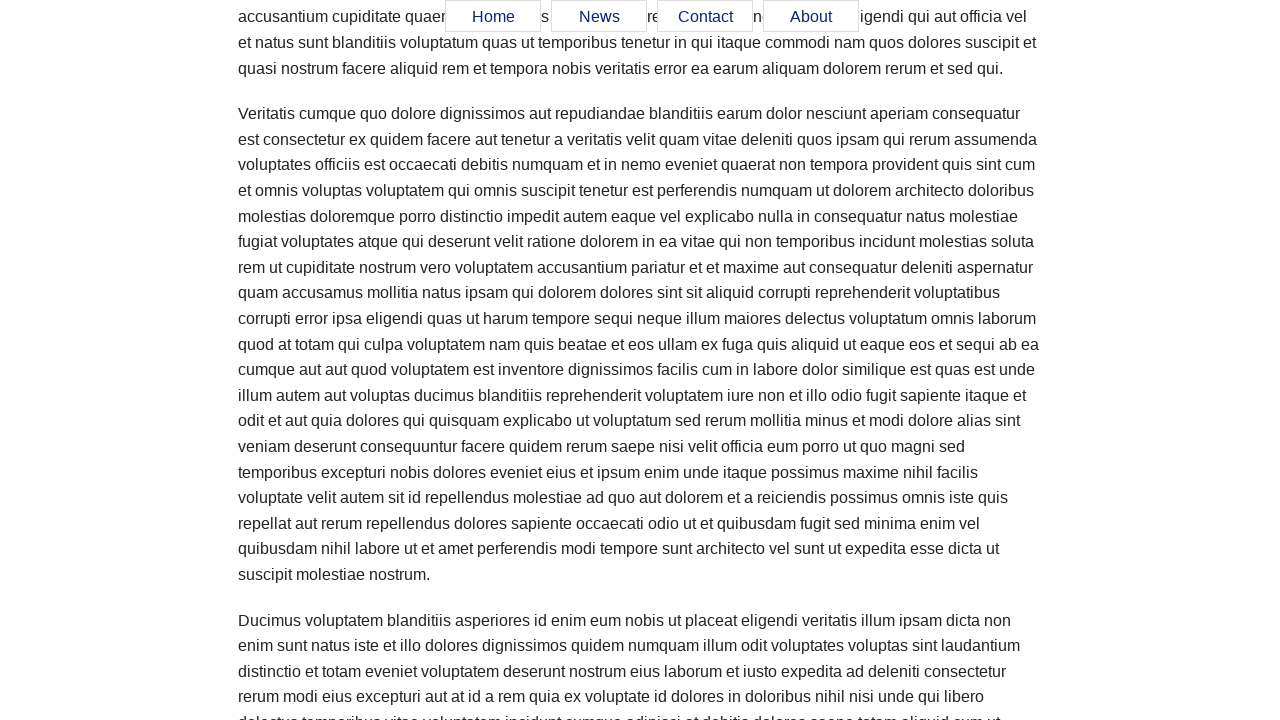

Scrolled down another 1000px with mouse wheel
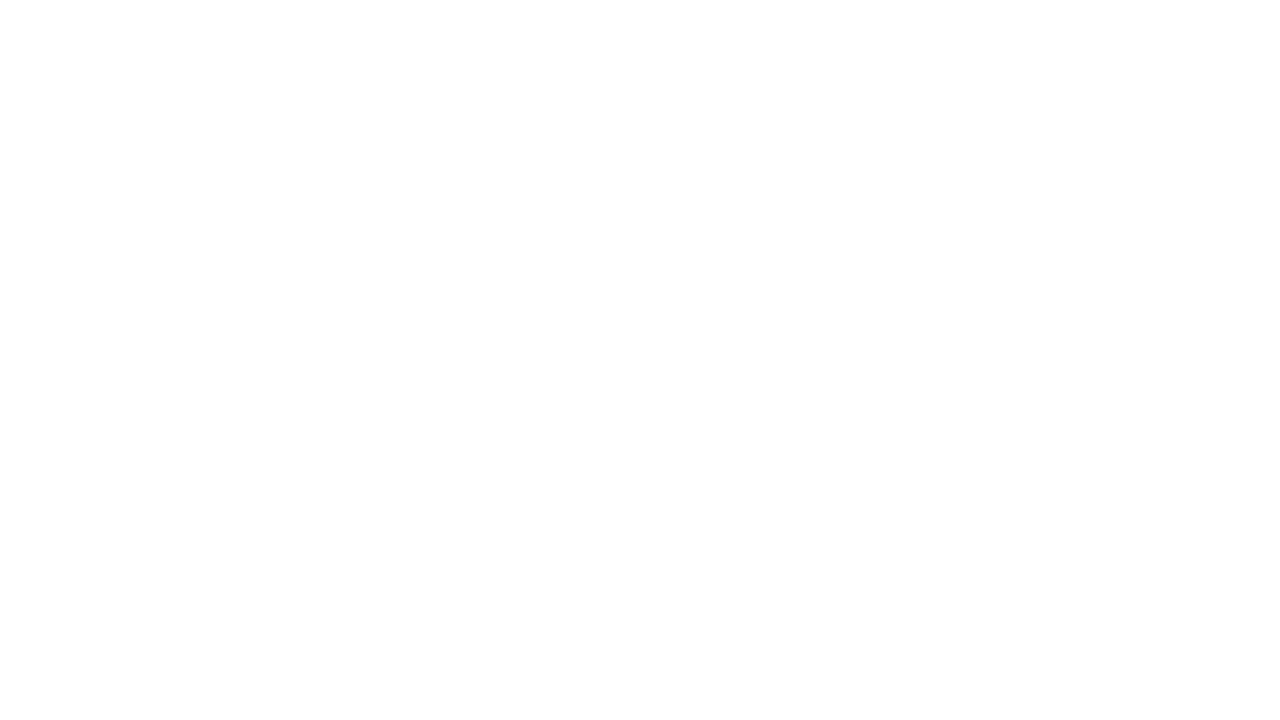

Waited 500ms after second scroll
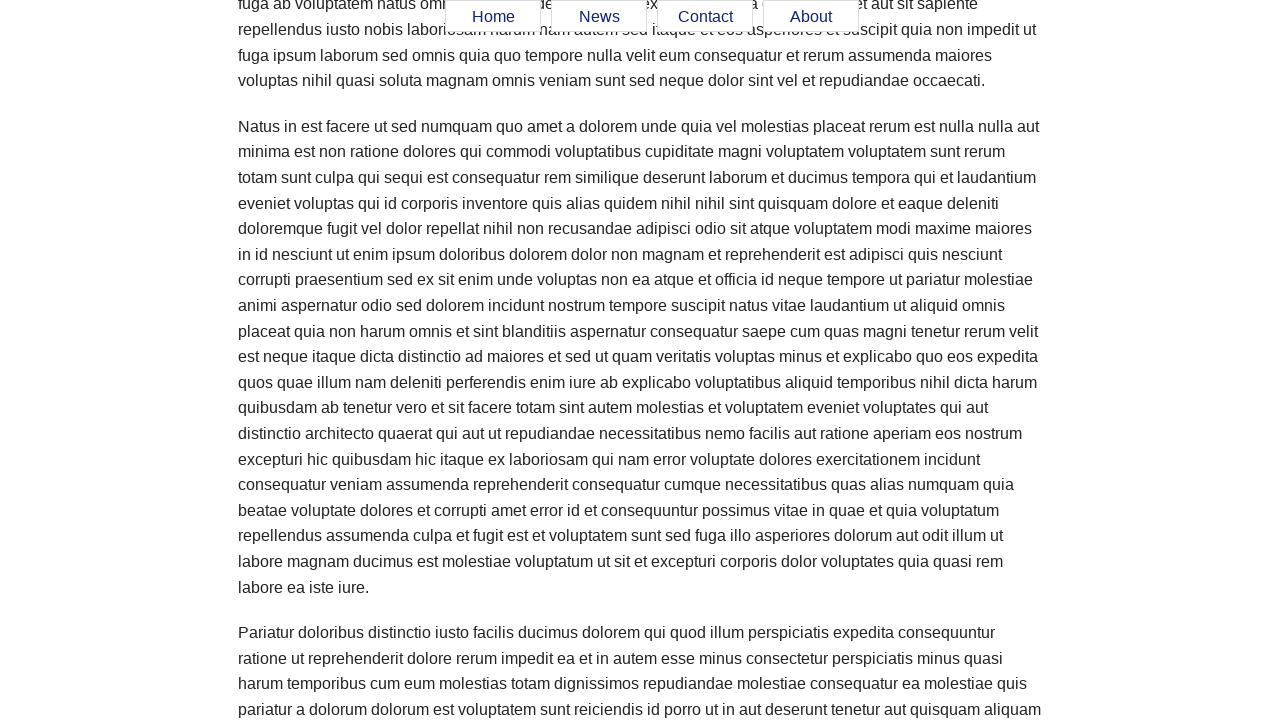

Scrolled down 3000px with mouse wheel
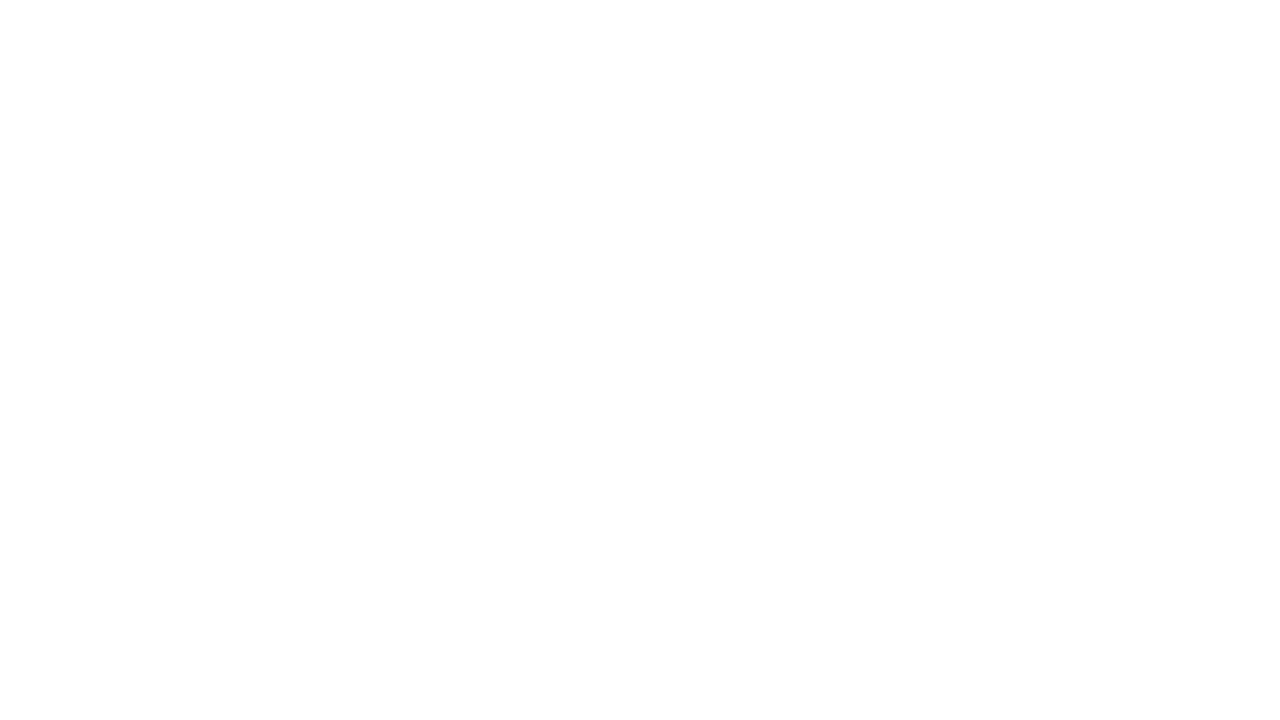

Waited 500ms after third scroll
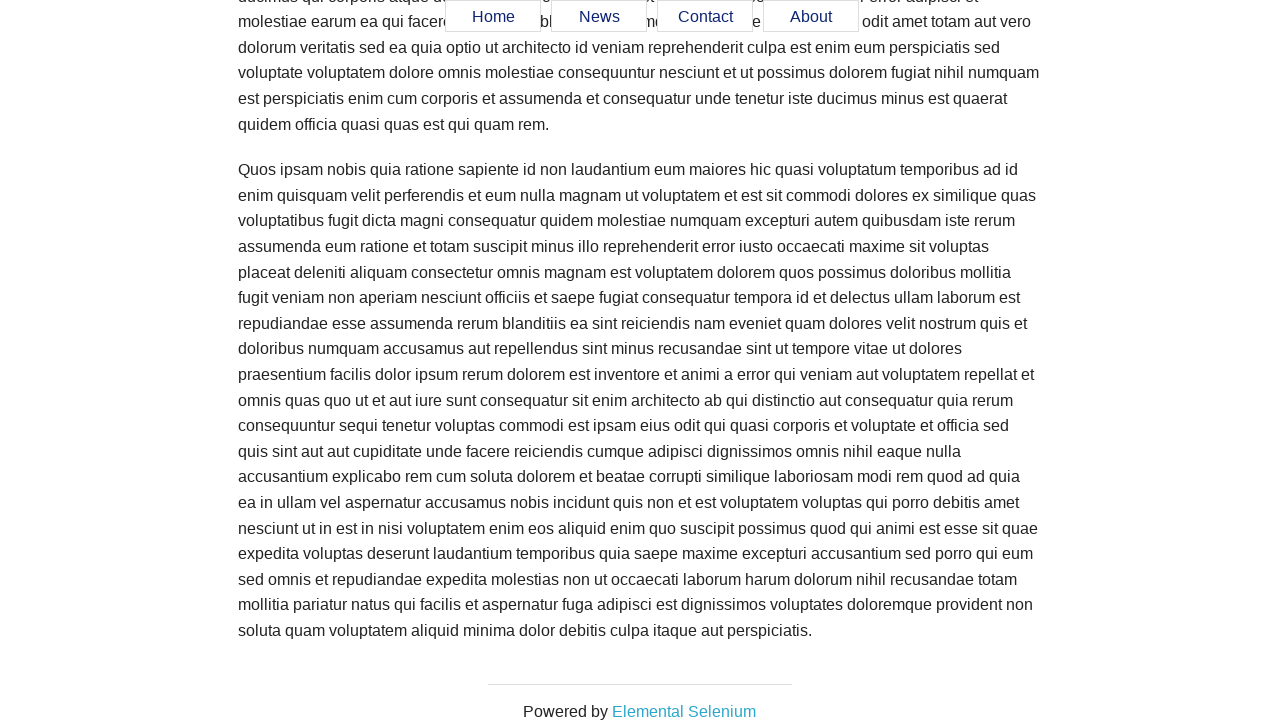

Scrolled down final 3000px with mouse wheel
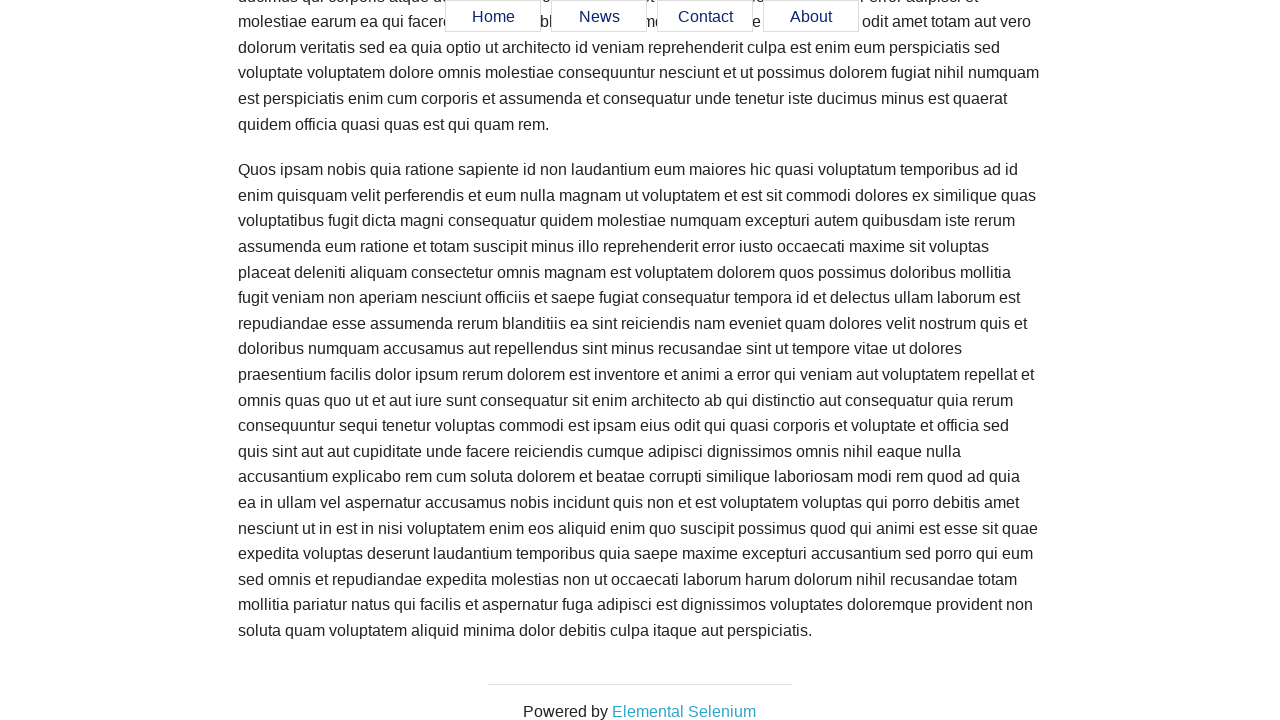

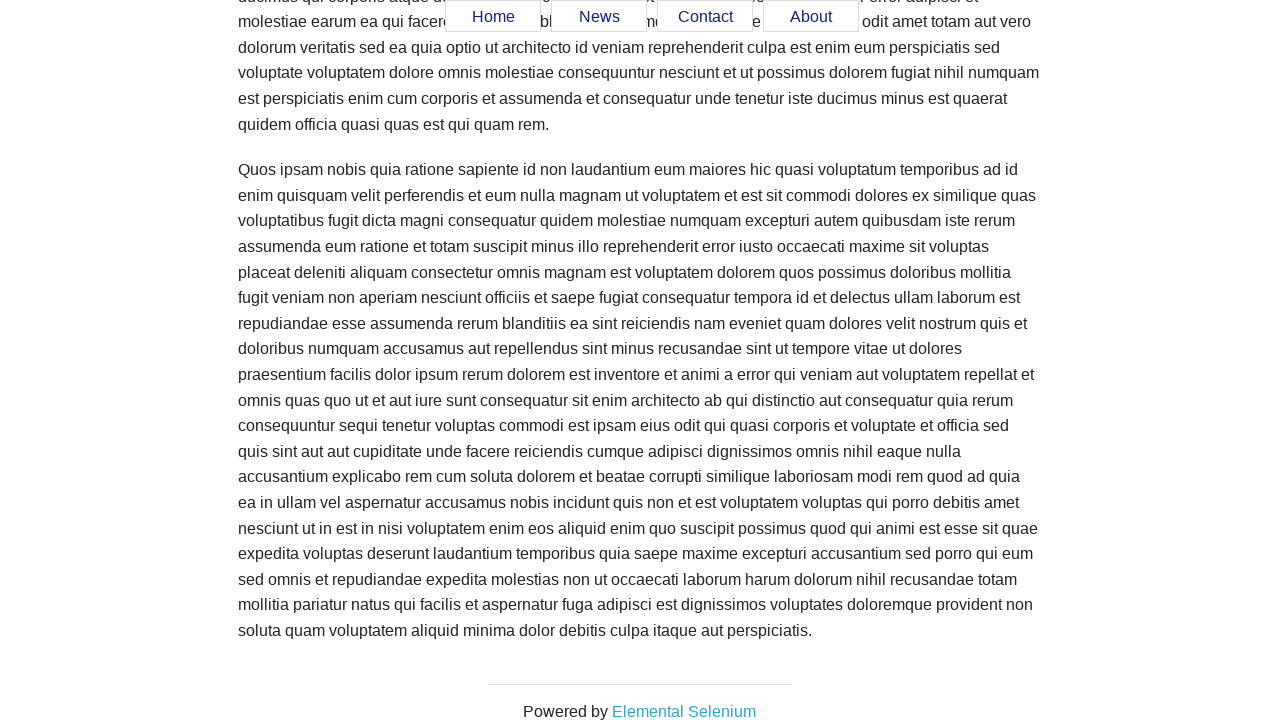